Tests JavaScript Confirm by clicking the JS Confirm button, dismissing (canceling) the confirm dialog, and verifying the result shows "You clicked: Cancel"

Starting URL: https://the-internet.herokuapp.com/javascript_alerts

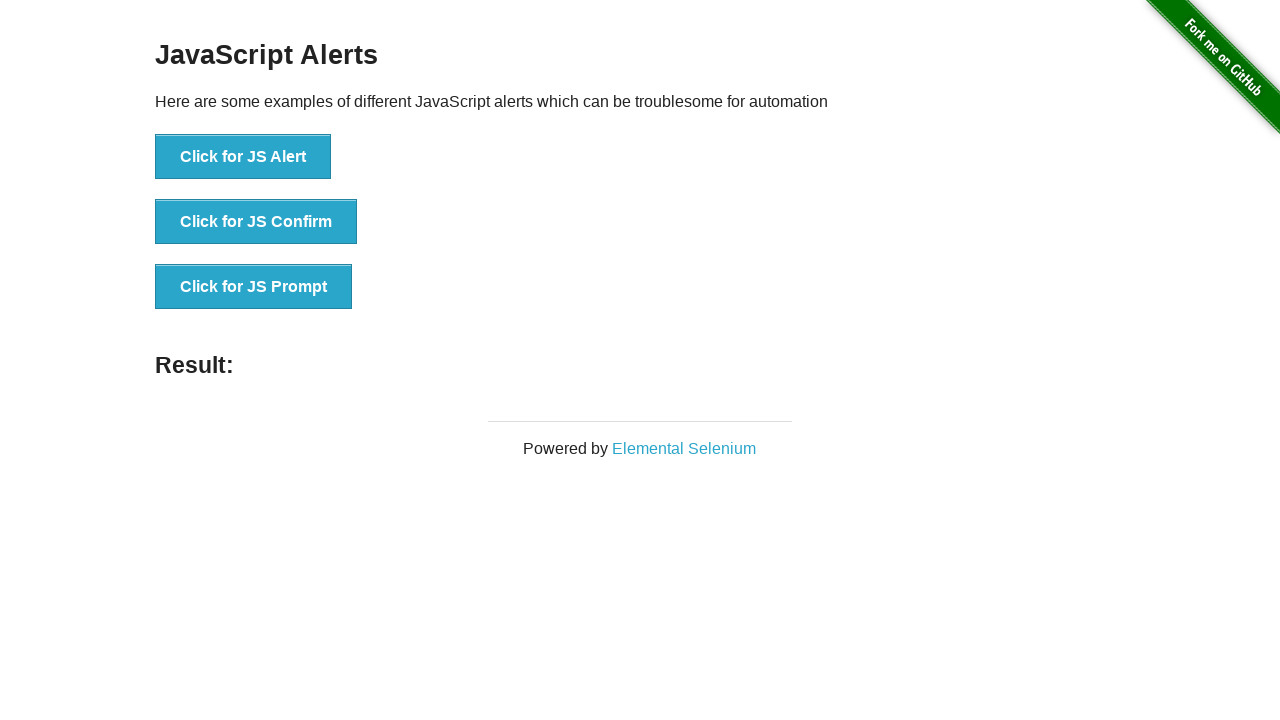

Navigated to JavaScript alerts page
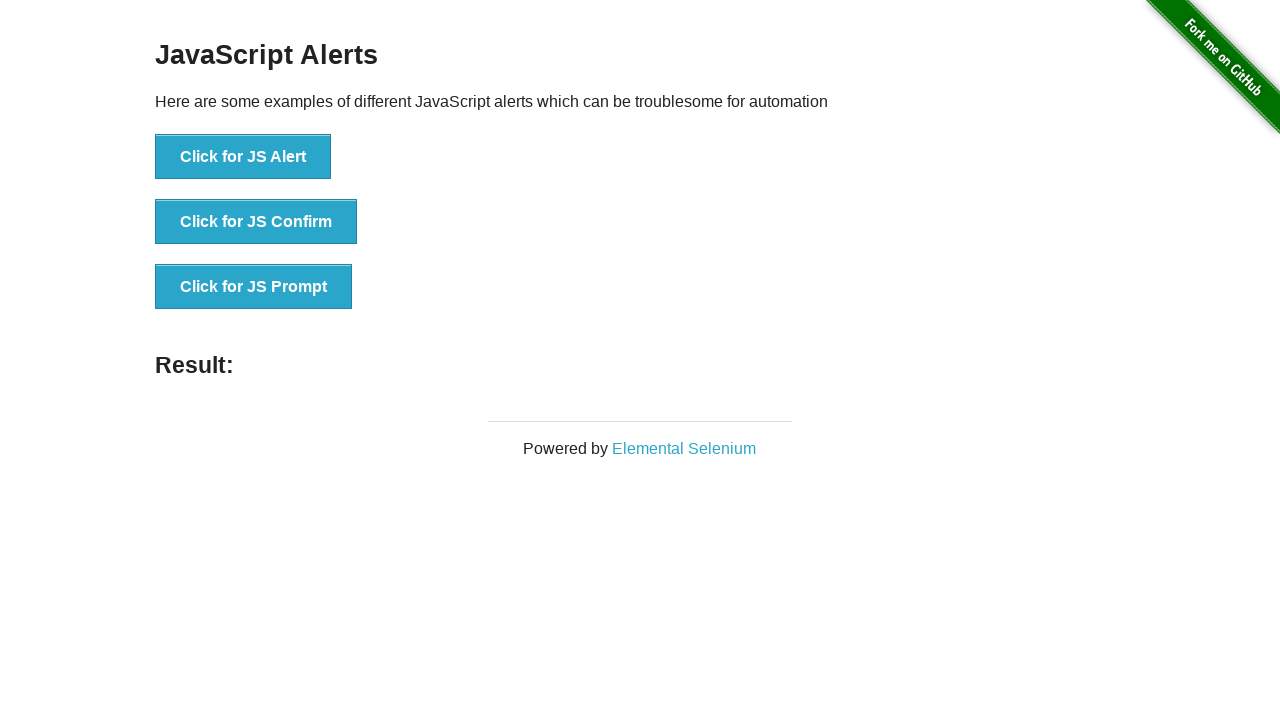

Set up dialog handler to dismiss confirm dialog
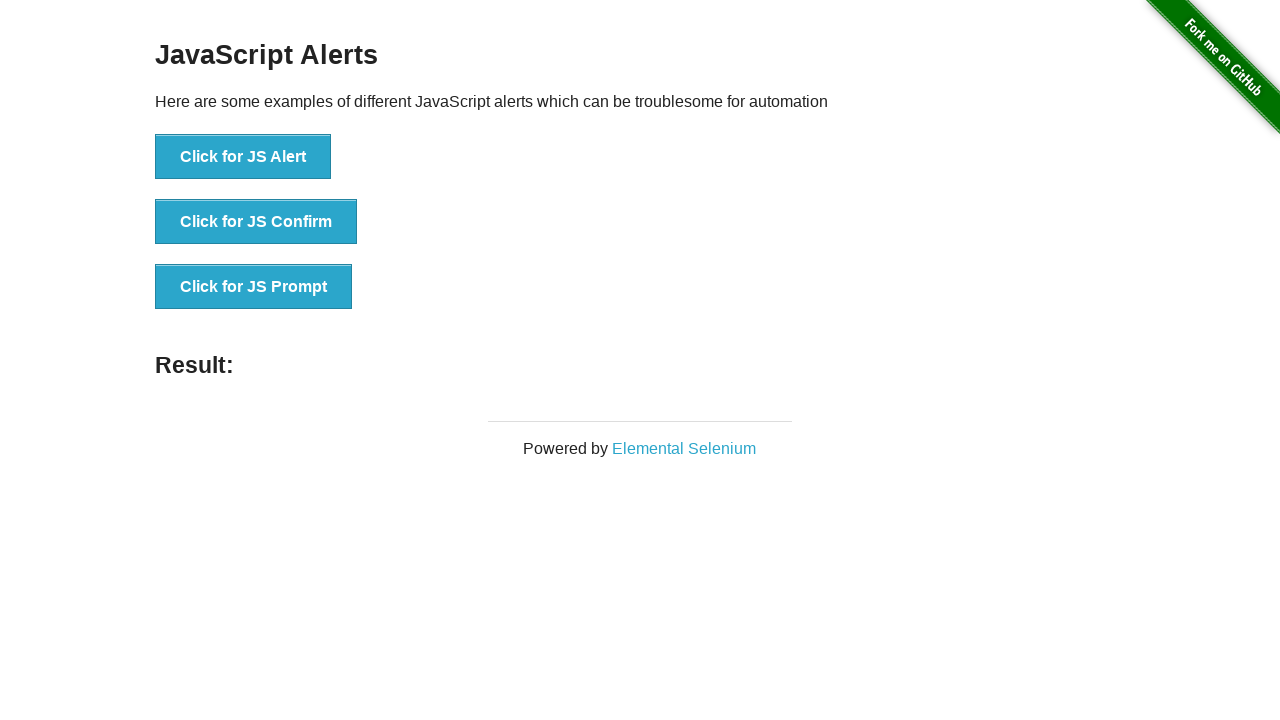

Clicked the JS Confirm button at (256, 222) on button[onclick*='jsConfirm']
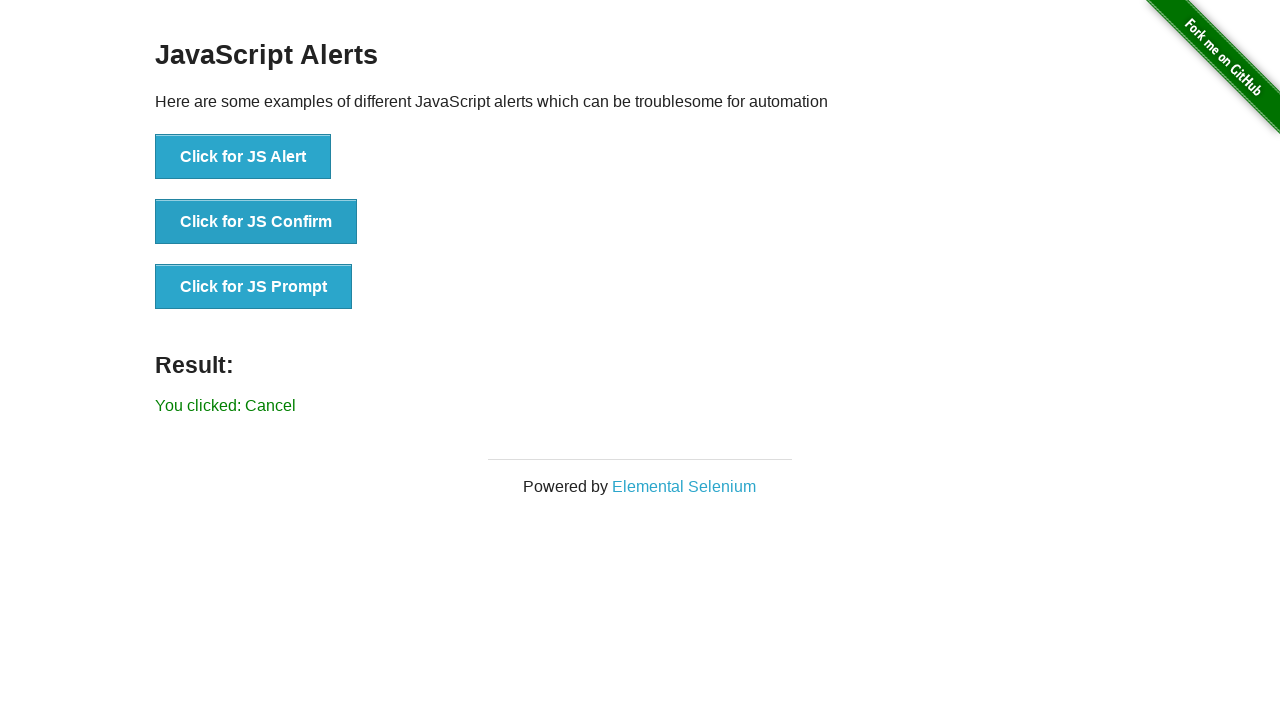

Result message appeared on page
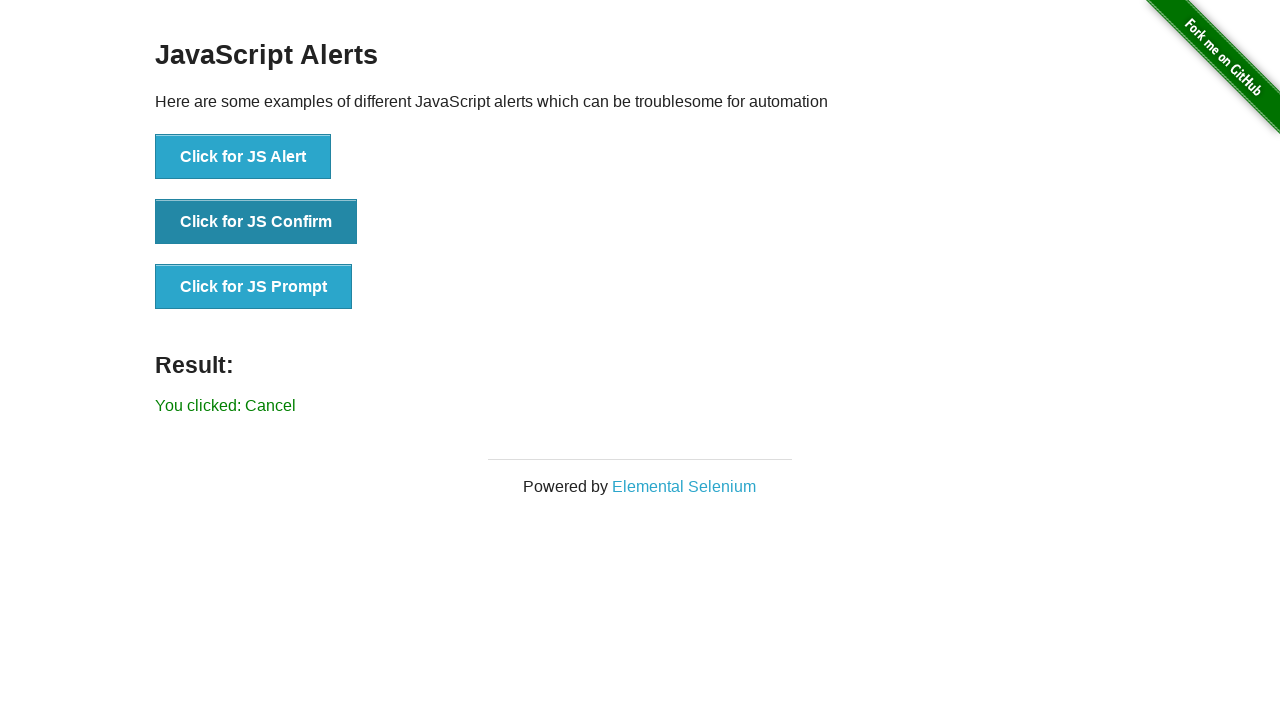

Retrieved result text from page
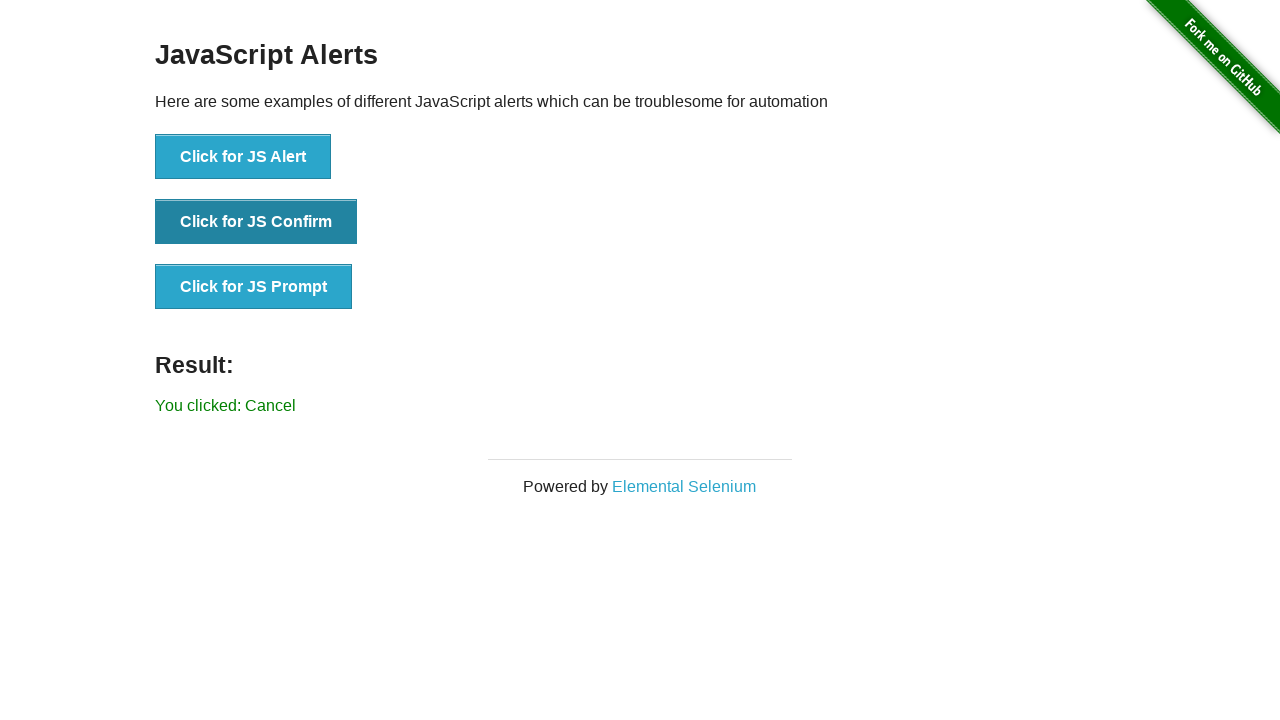

Verified result message contains 'You clicked: Cancel'
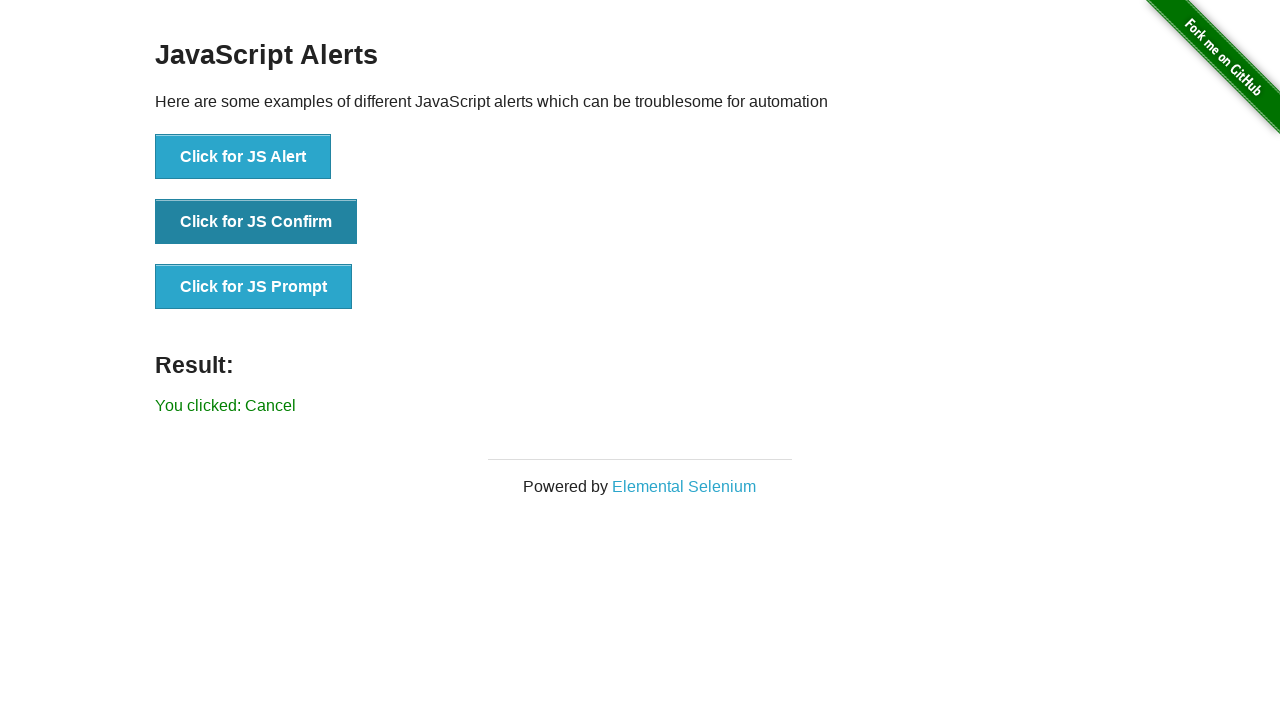

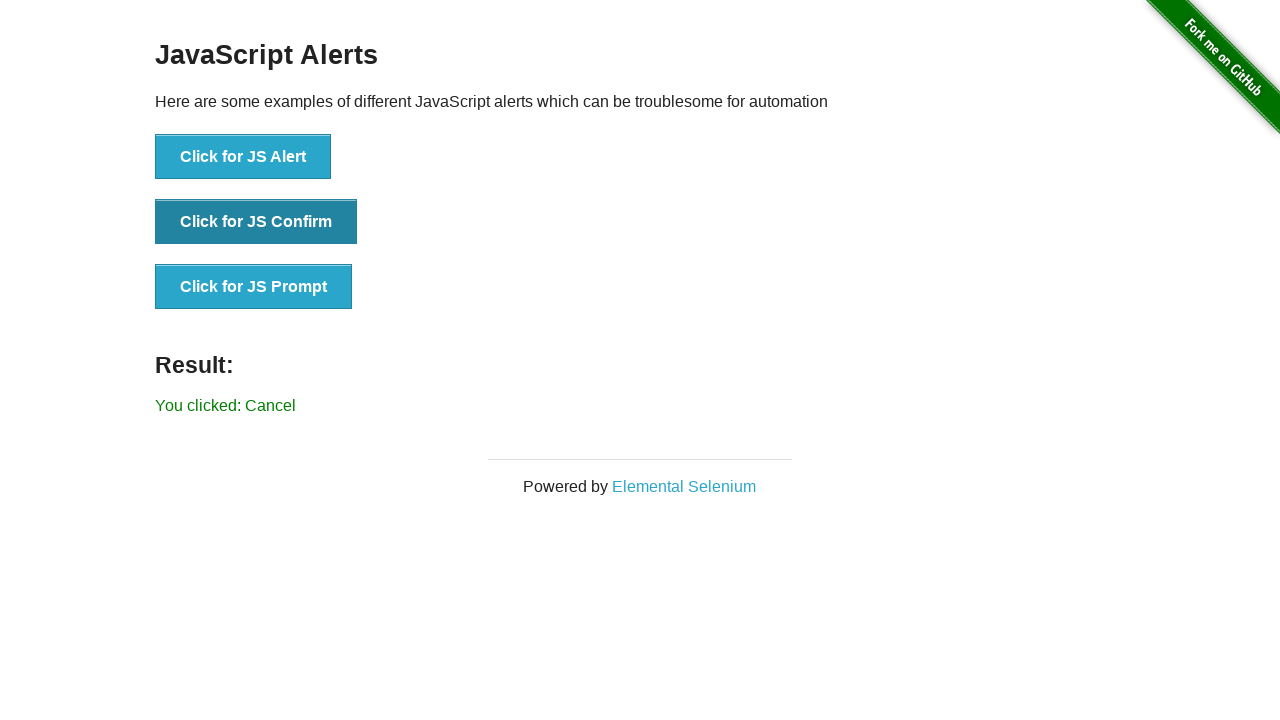